Tests a form submission on DemoQA by filling in text fields for full name, email, current address, and permanent address, then verifying the submitted information is displayed correctly

Starting URL: https://demoqa.com/text-box

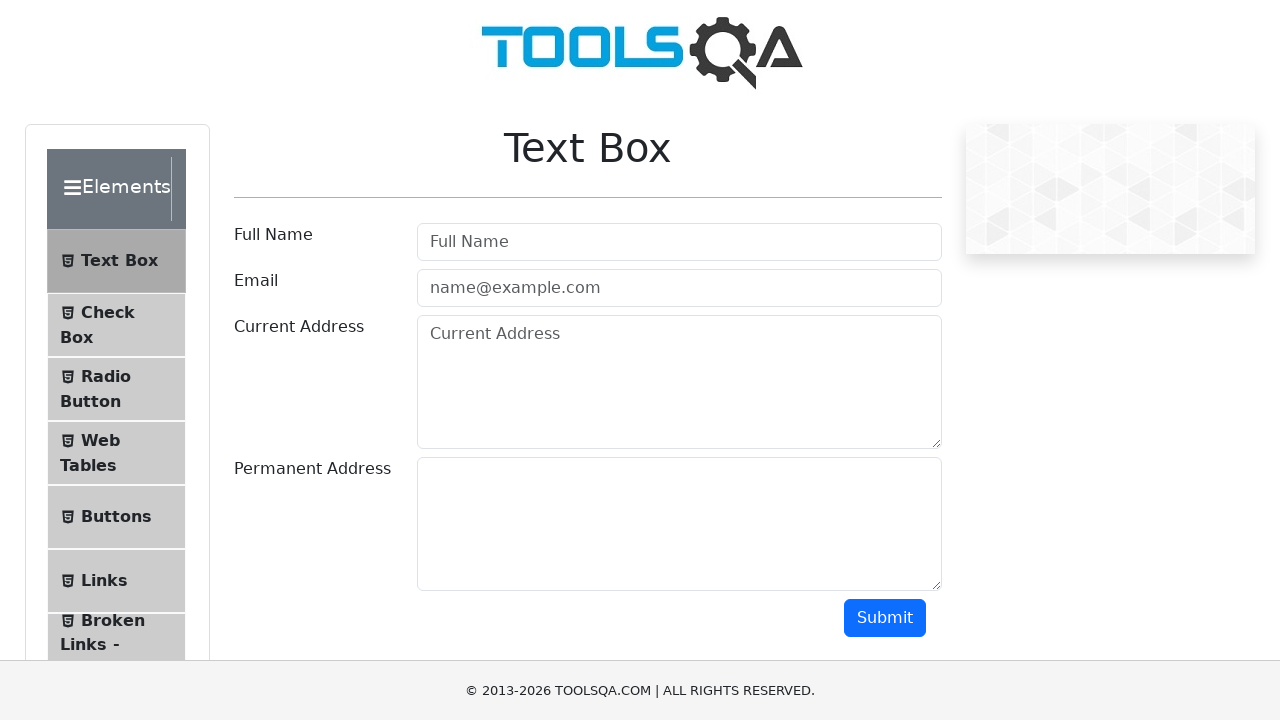

Filled full name field with 'Automation' on [placeholder='Full Name']
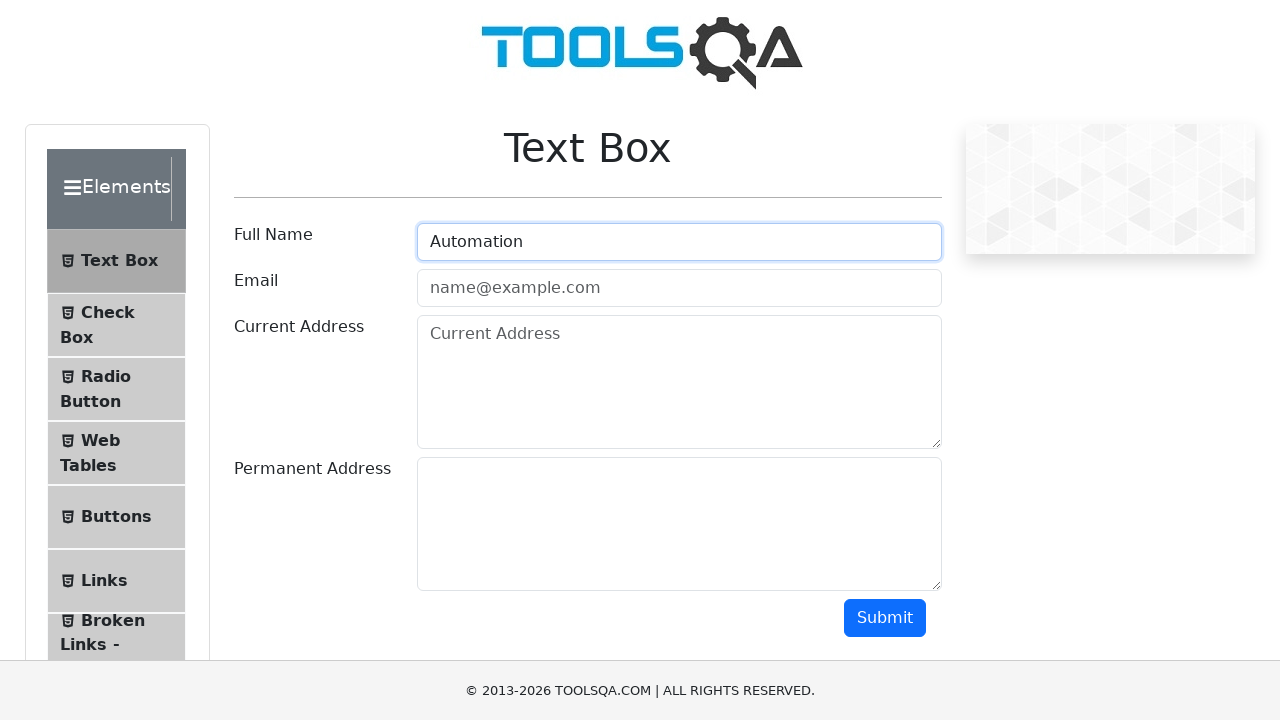

Filled email field with 'Testing@gmail.com' on [placeholder='name@example.com'][type='email']
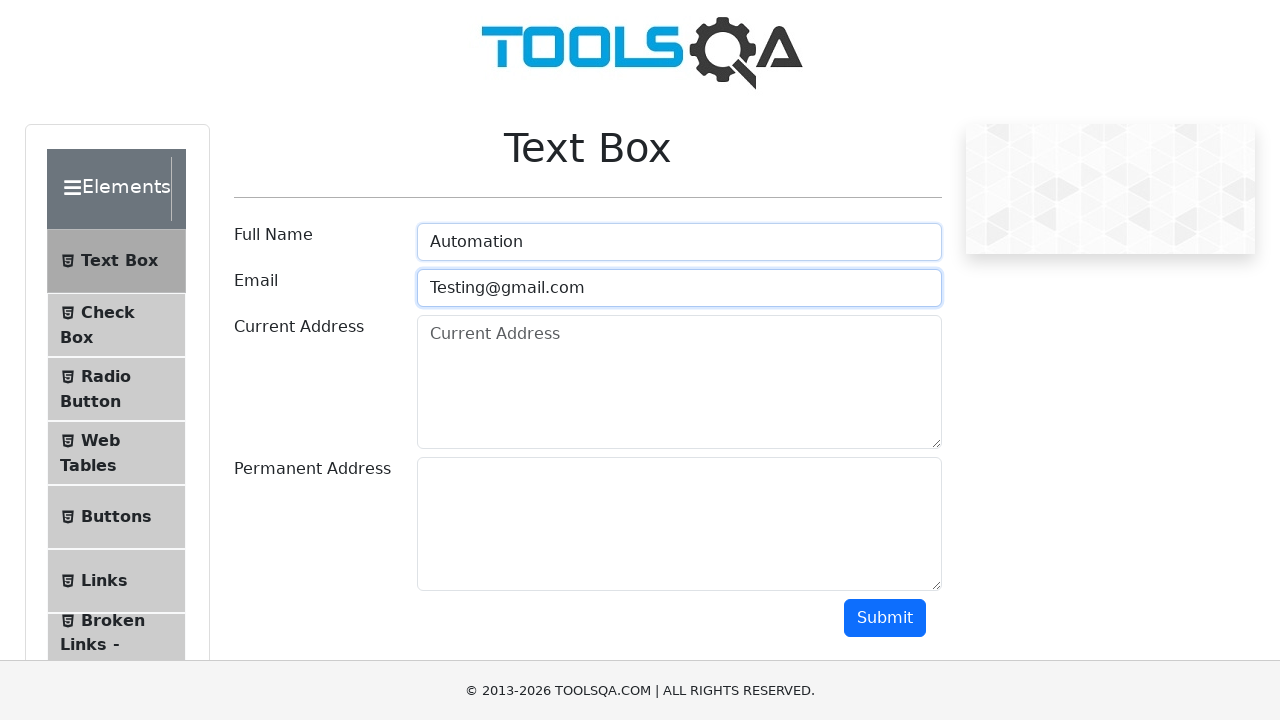

Filled current address field with 'Testing Current Address' on [placeholder='Current Address']
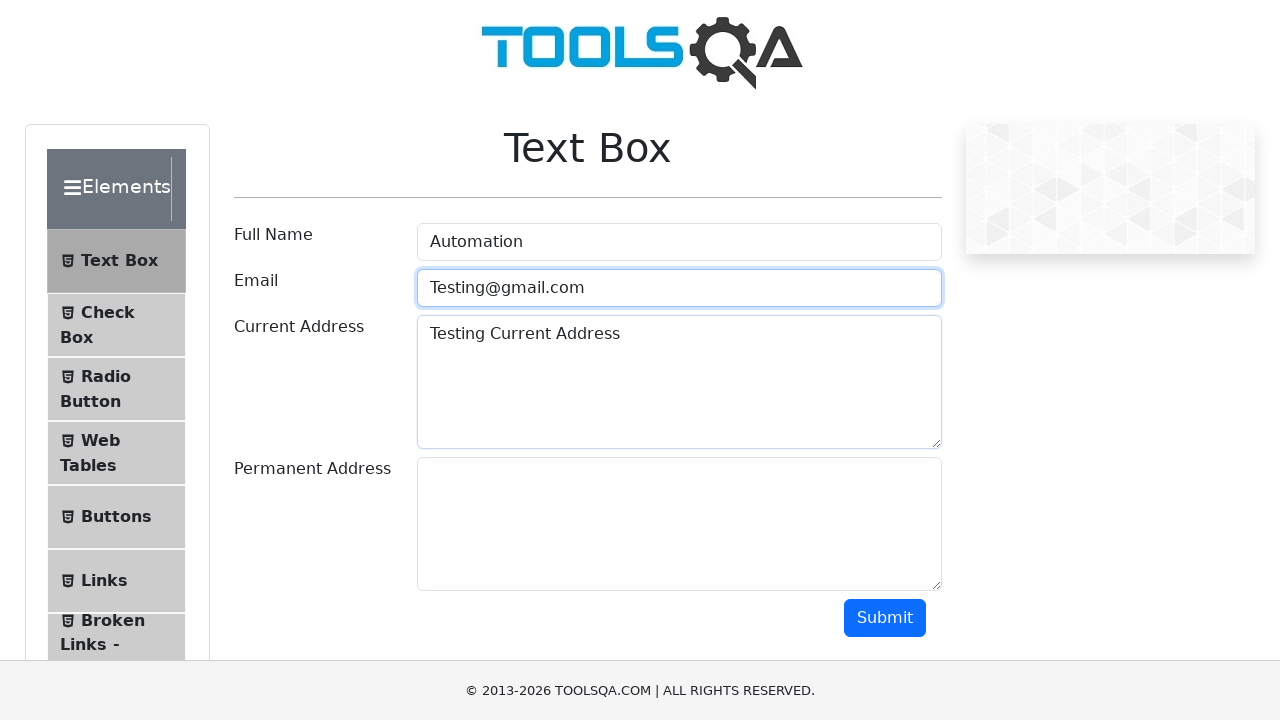

Filled permanent address field with 'Testing Permanent Address' on #permanentAddress.form-control
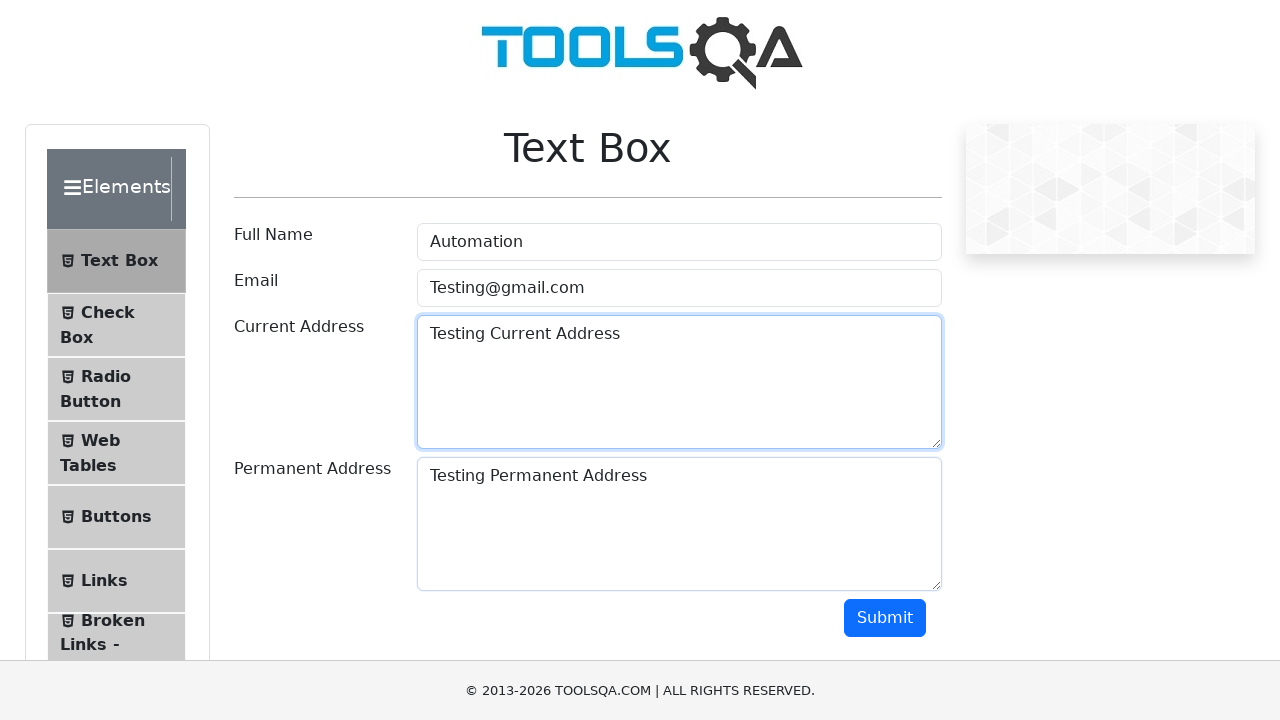

Clicked submit button to submit form at (885, 618) on button[type='button'].btn.btn-primary
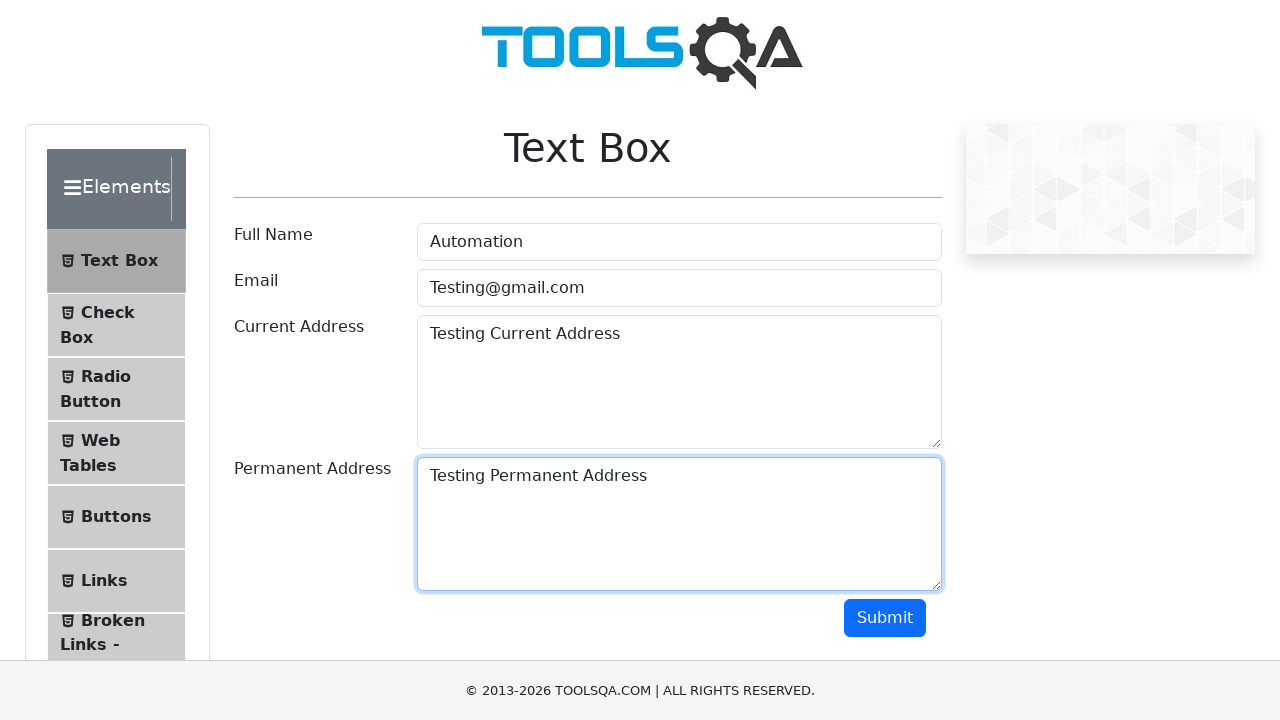

Waited for submitted name result to appear
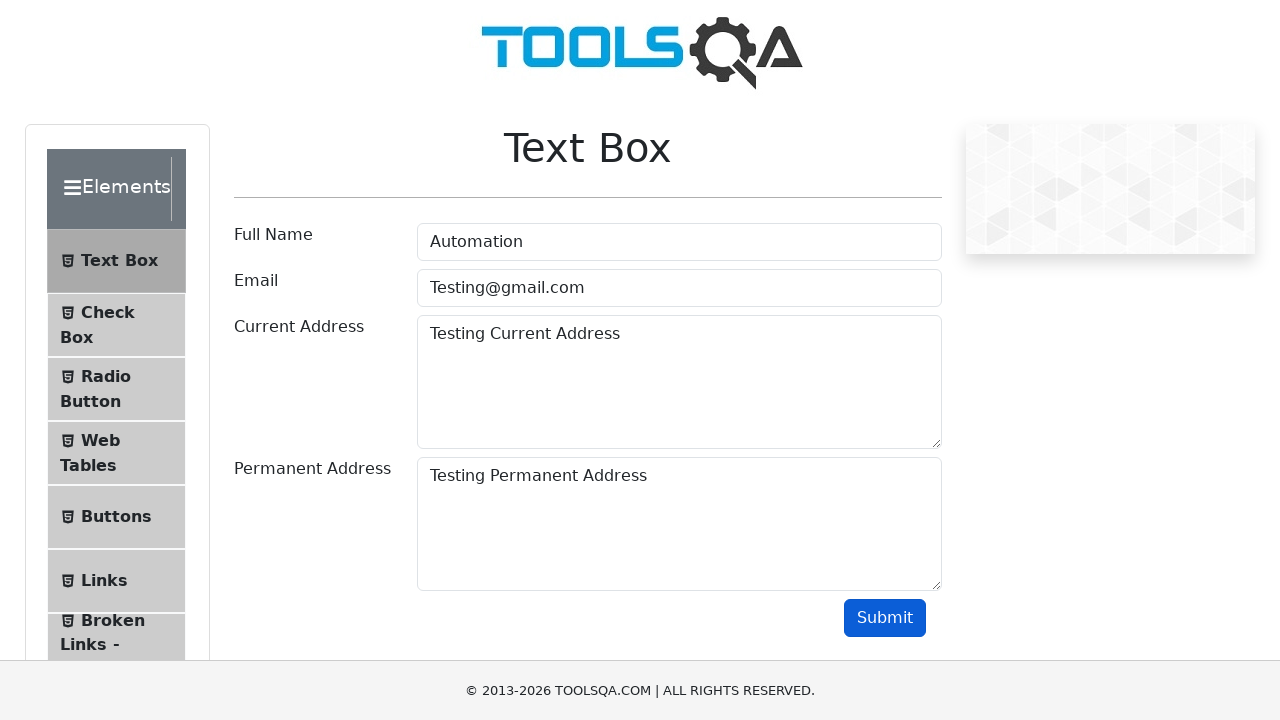

Verified submitted name 'Automation' is displayed in results
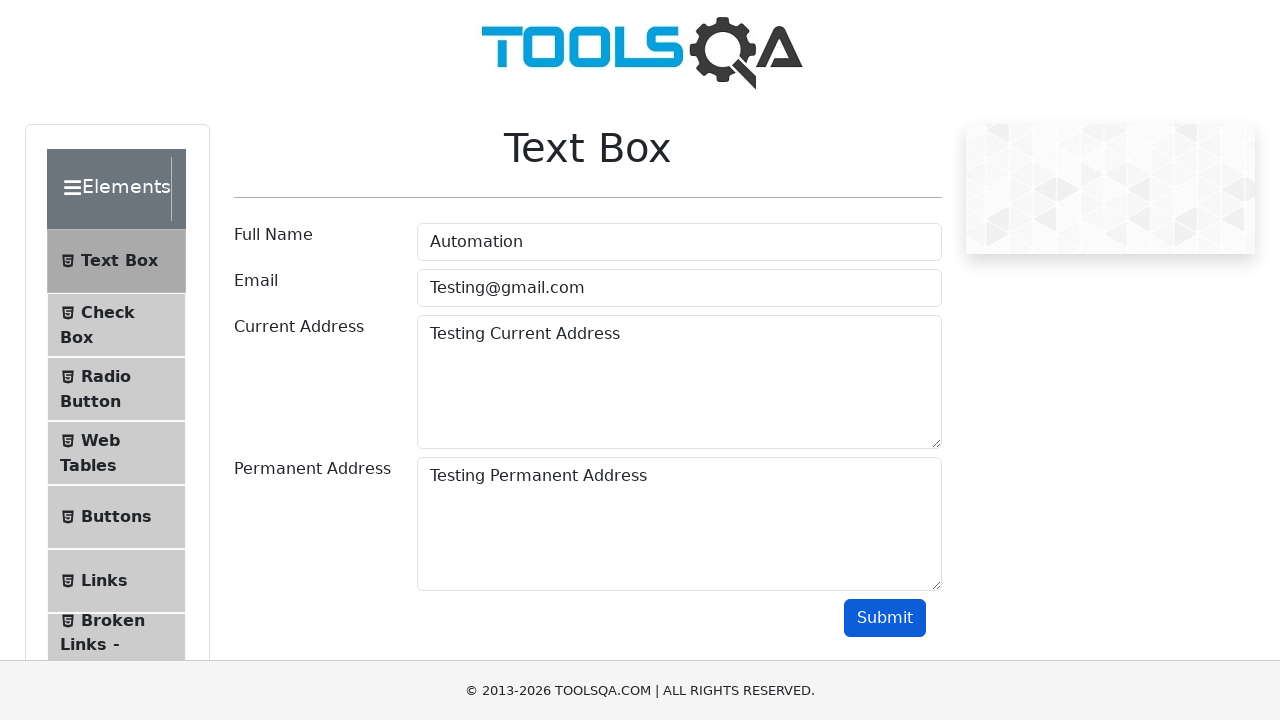

Verified submitted email containing 'Testing' is displayed in results
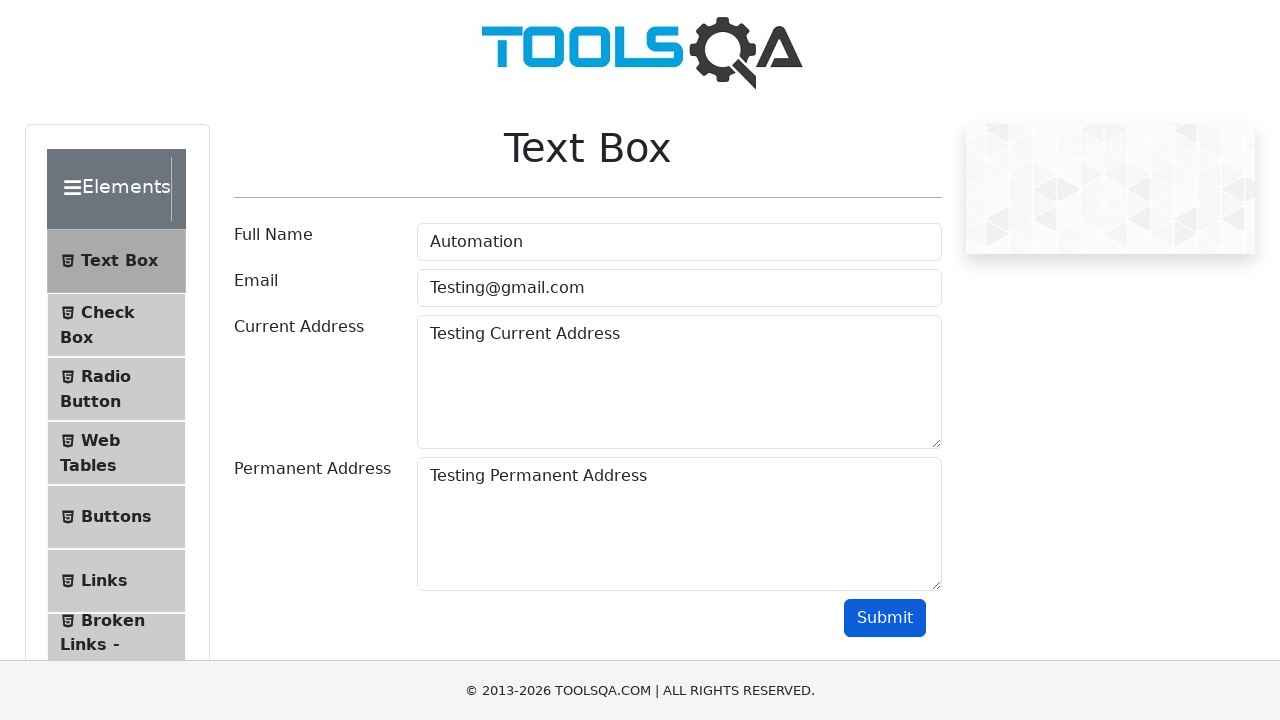

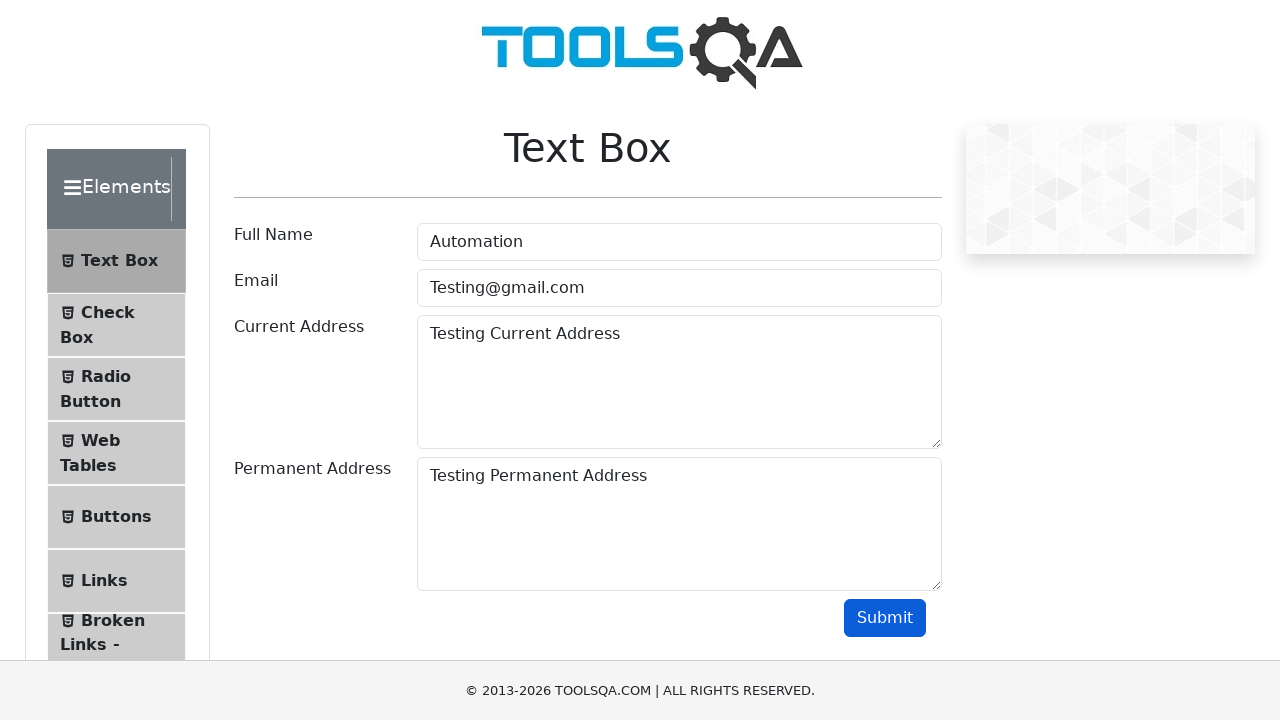